Verifies that only phone products are displayed when phones filter is selected

Starting URL: https://www.demoblaze.com/

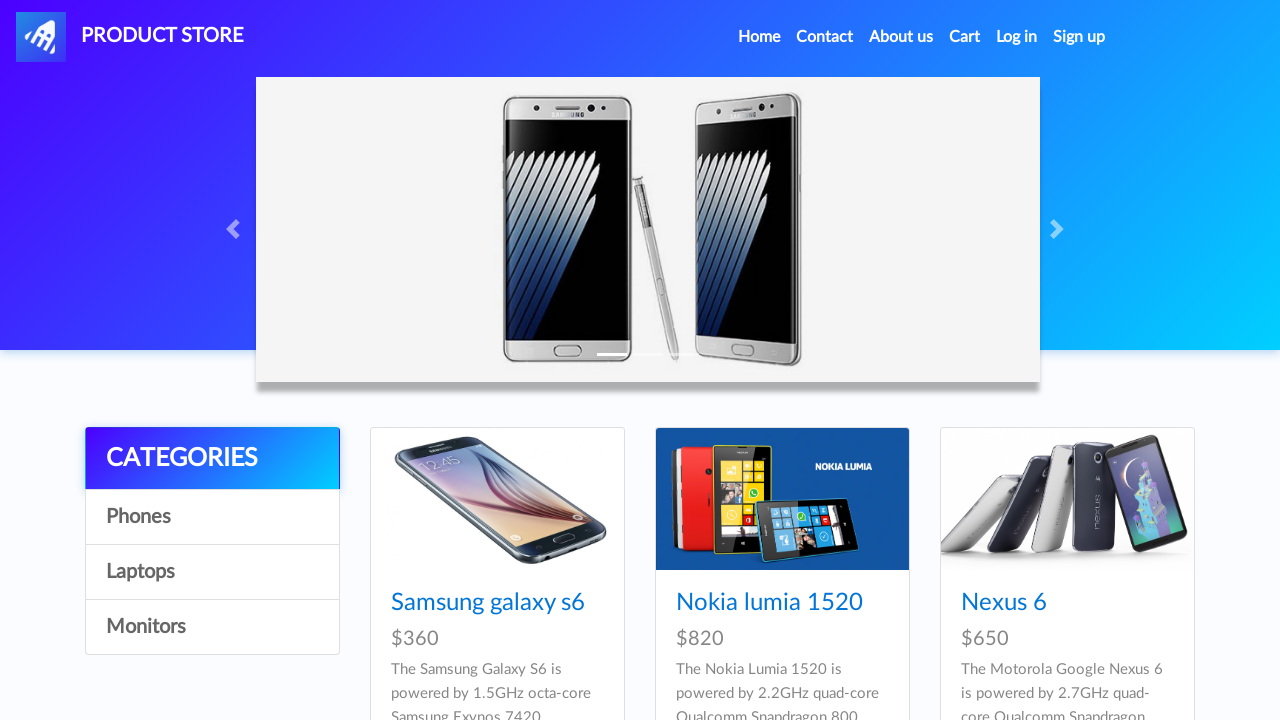

Clicked on Phones category filter at (212, 517) on a:has-text('Phones')
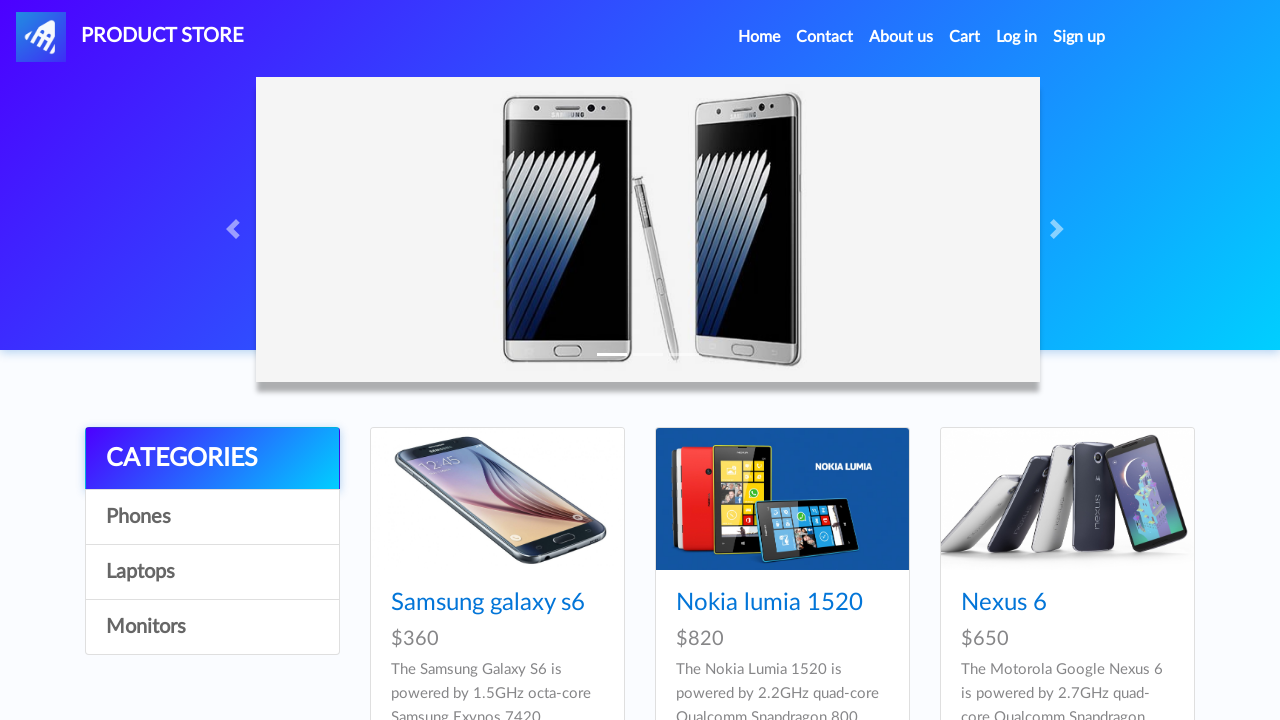

Product cards loaded after selecting Phones filter
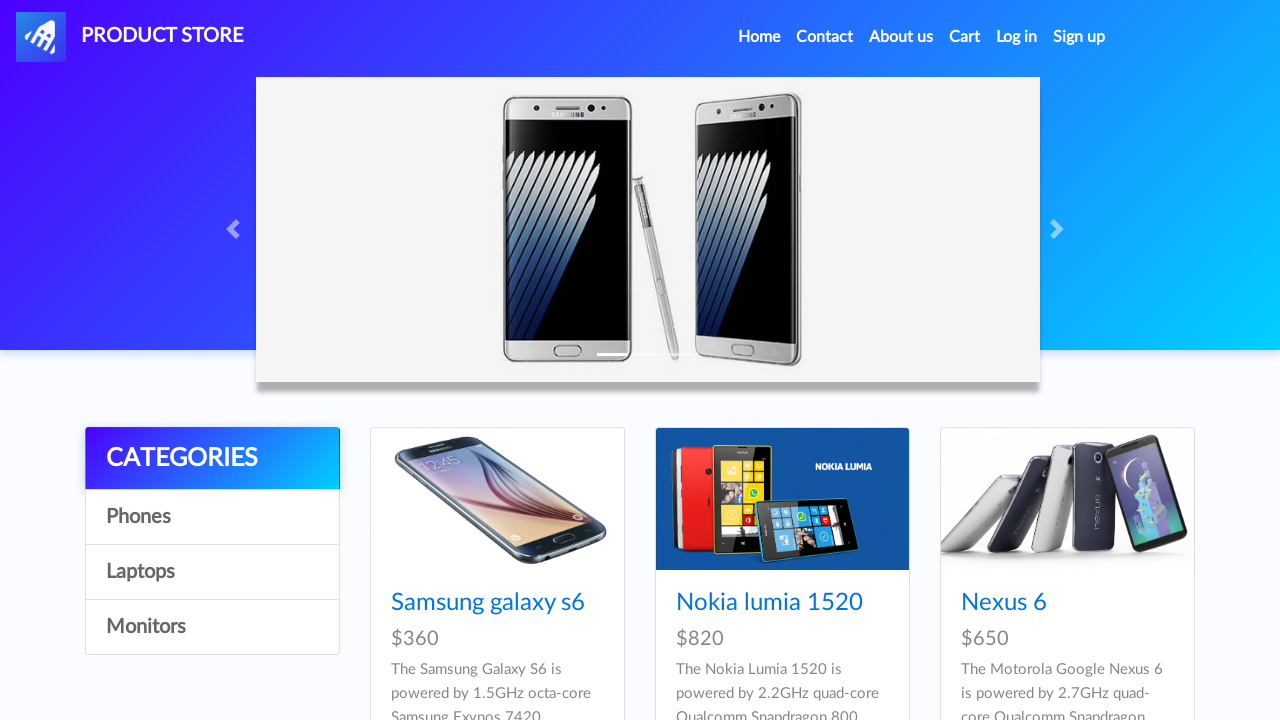

Verified phone product 'Samsung galaxy s6' is displayed
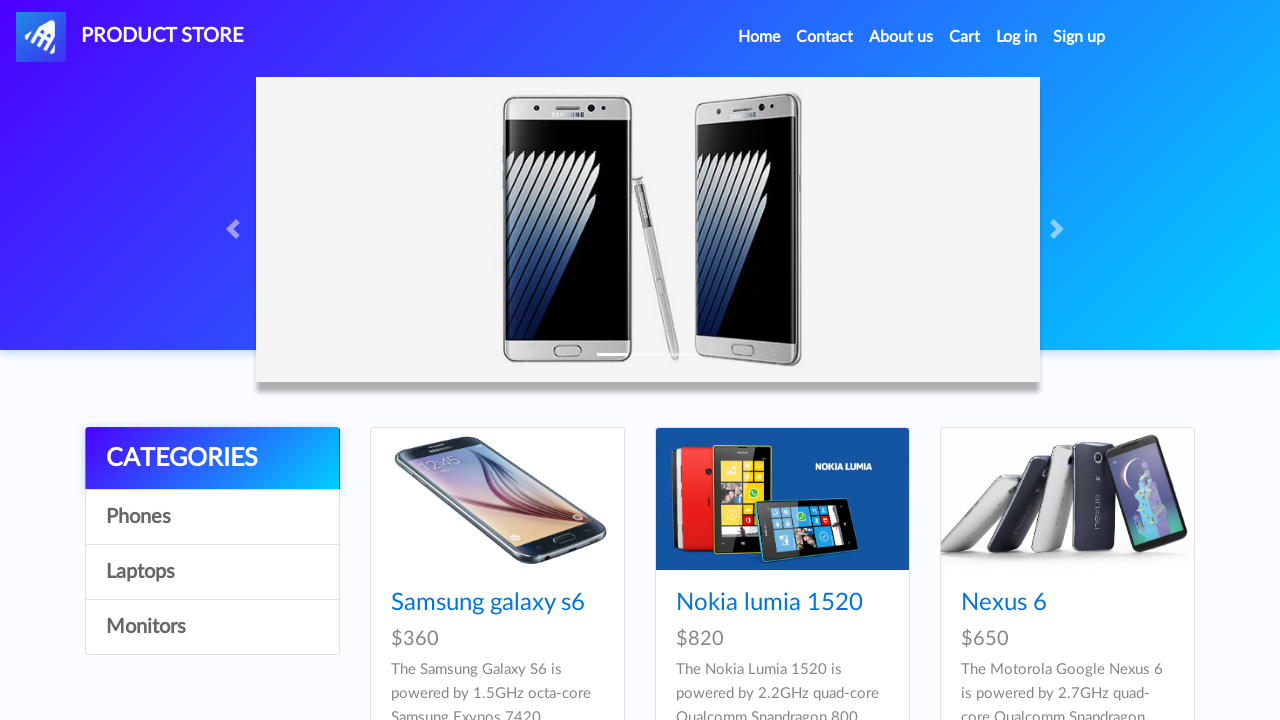

Verified phone product 'Nokia lumia 1520' is displayed
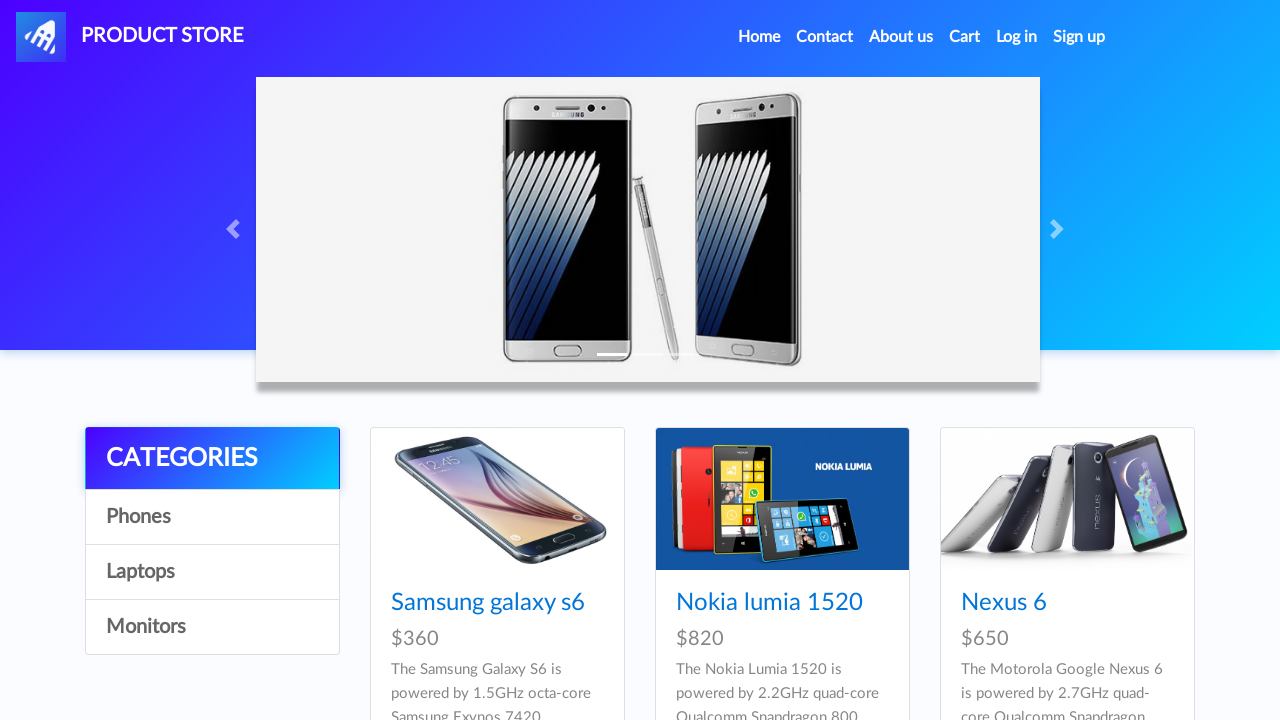

Verified phone product 'Nexus 6' is displayed
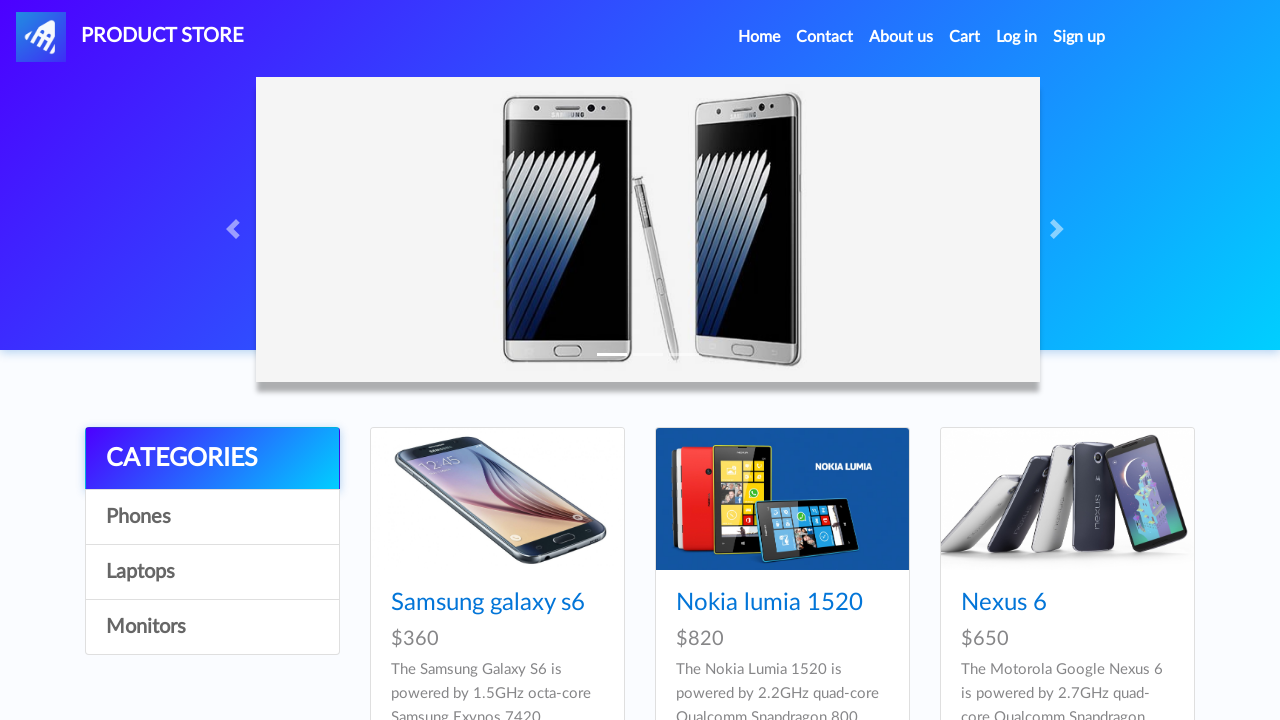

Verified phone product 'Samsung galaxy s7' is displayed
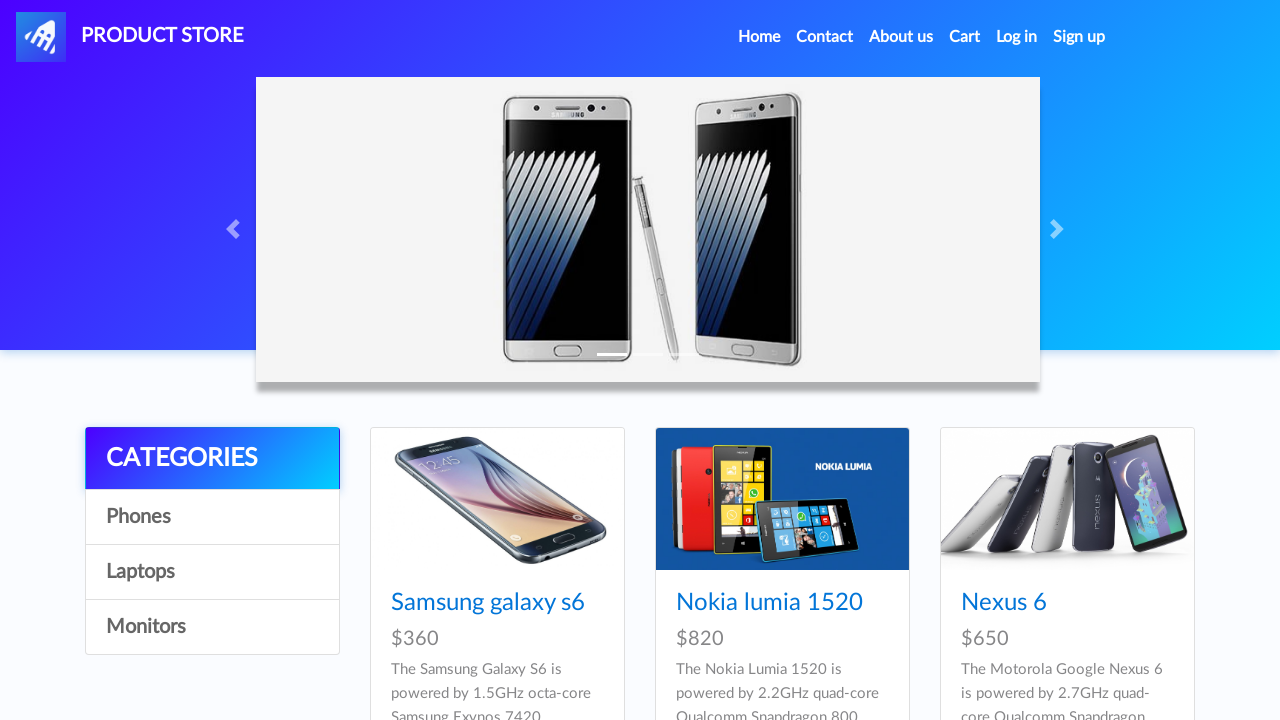

Verified phone product 'Iphone 6 32gb' is displayed
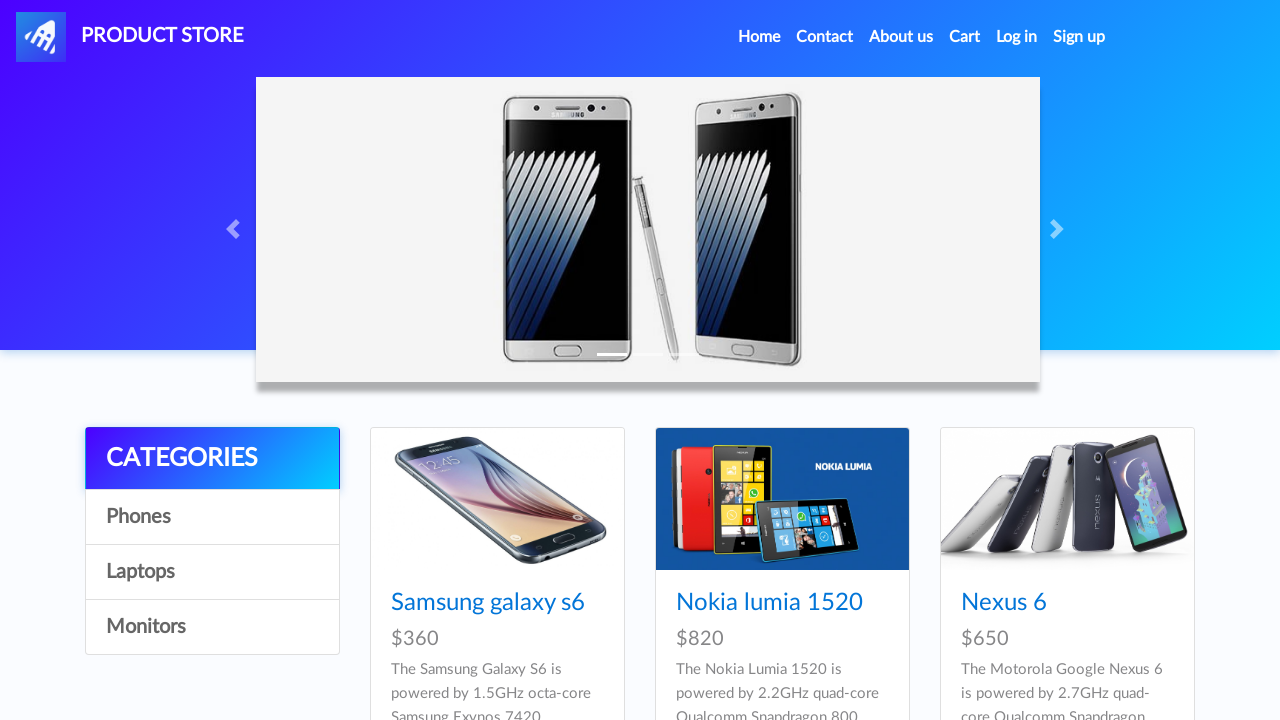

Verified phone product 'Sony xperia z5' is displayed
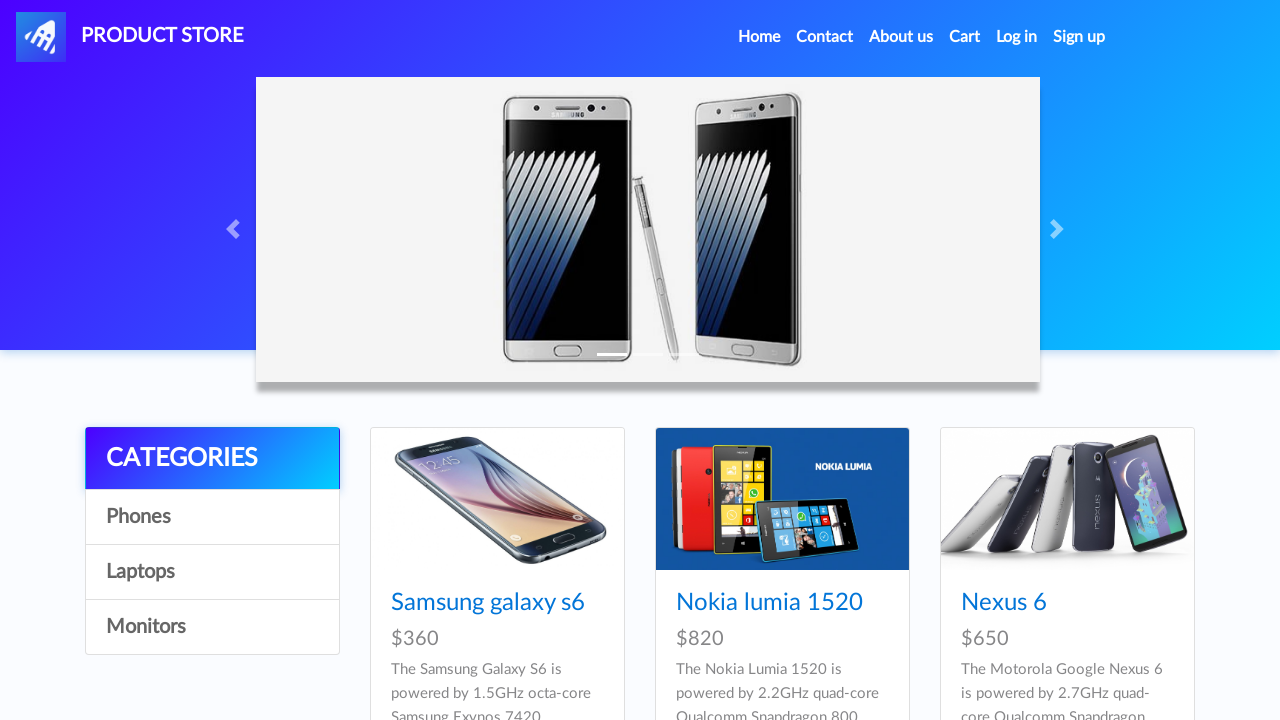

Verified phone product 'HTC One M9' is displayed
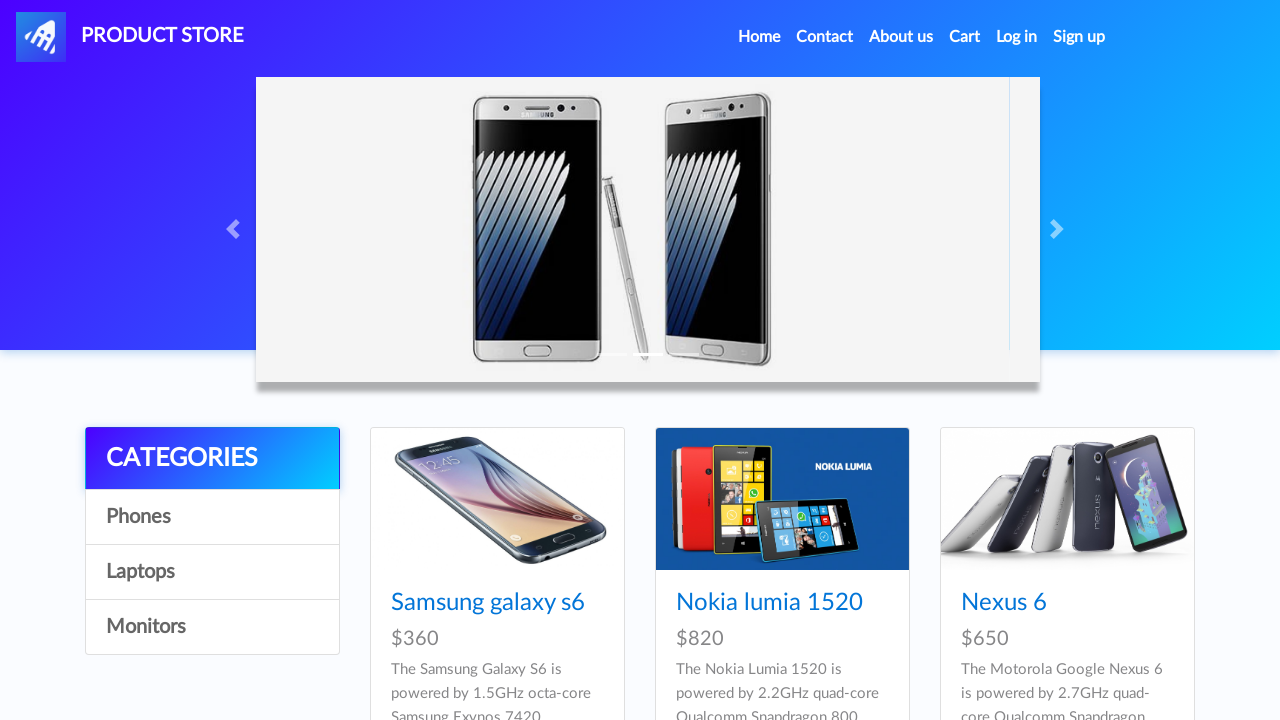

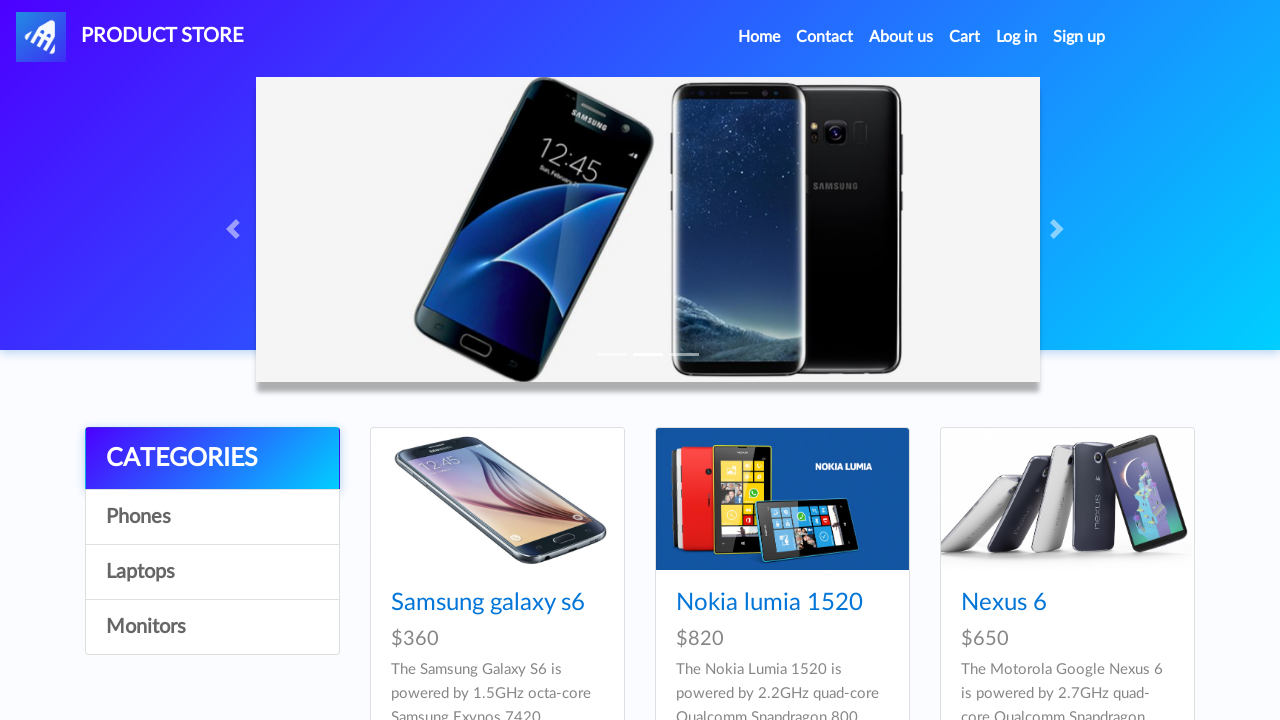